Tests category links in the sidebar by clicking through item category links

Starting URL: https://atid.store/product-category/accessories/

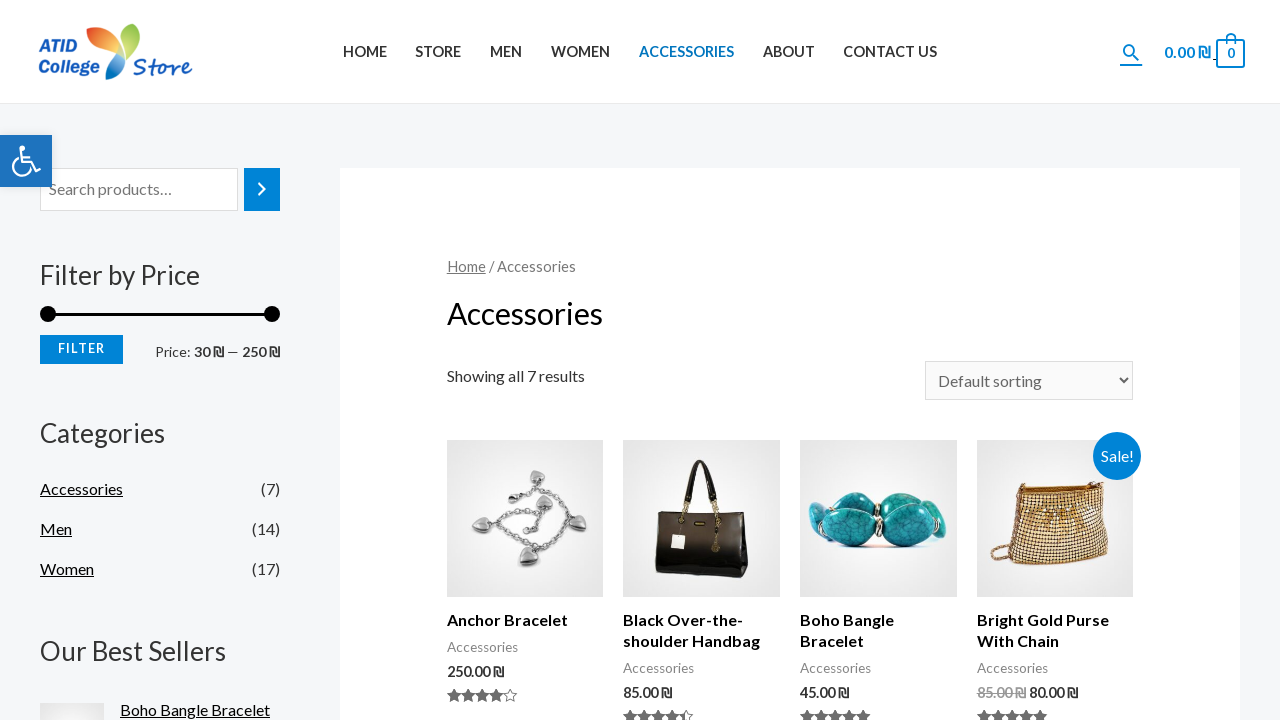

Located all category links in sidebar
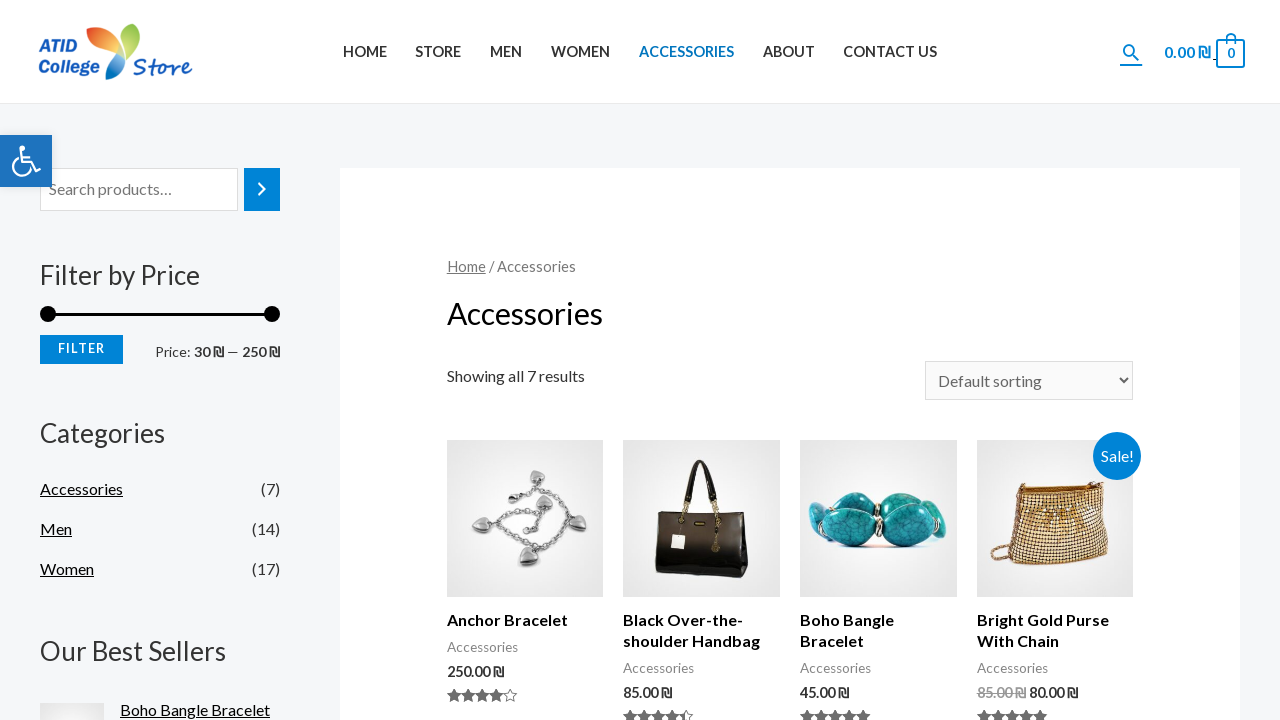

Clicked category link 1 of 3 at (82, 488) on xpath=//body/div[@id='page']/div[@id='content']/div[1]/div[1]/div[1]/div[3]/ul[1
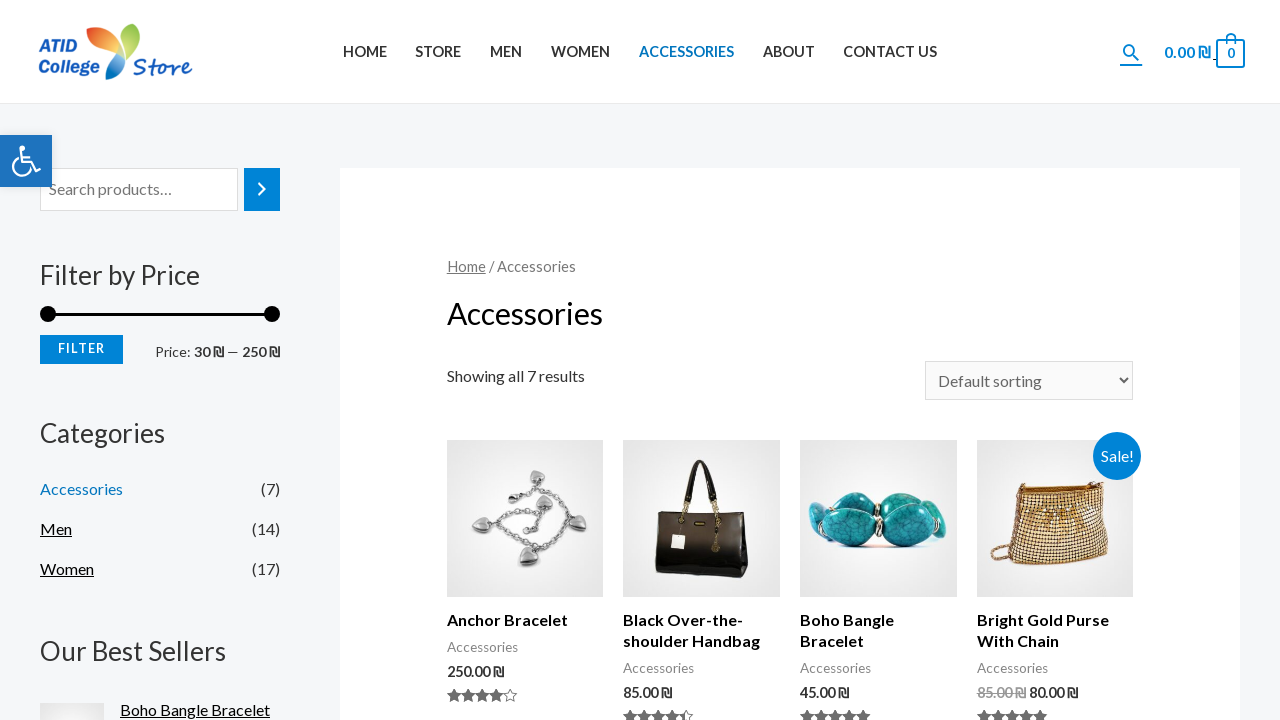

Waited for page to load after category click
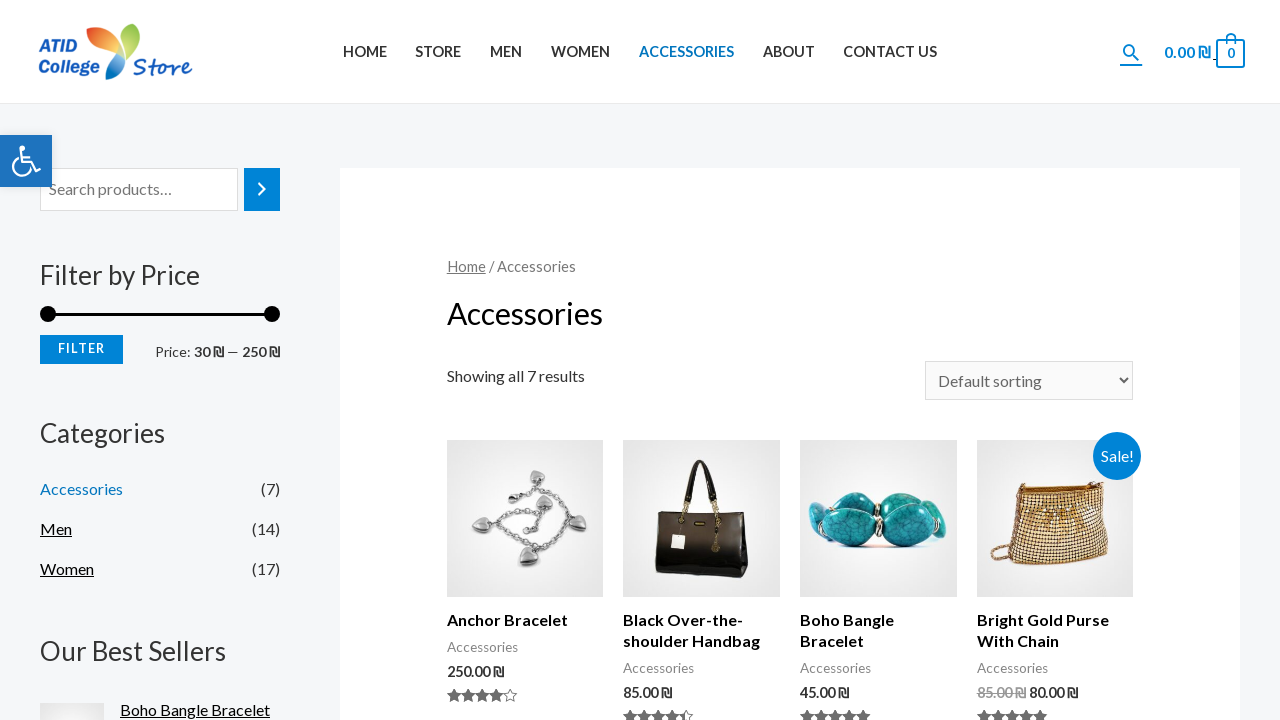

Navigated back to accessories category page
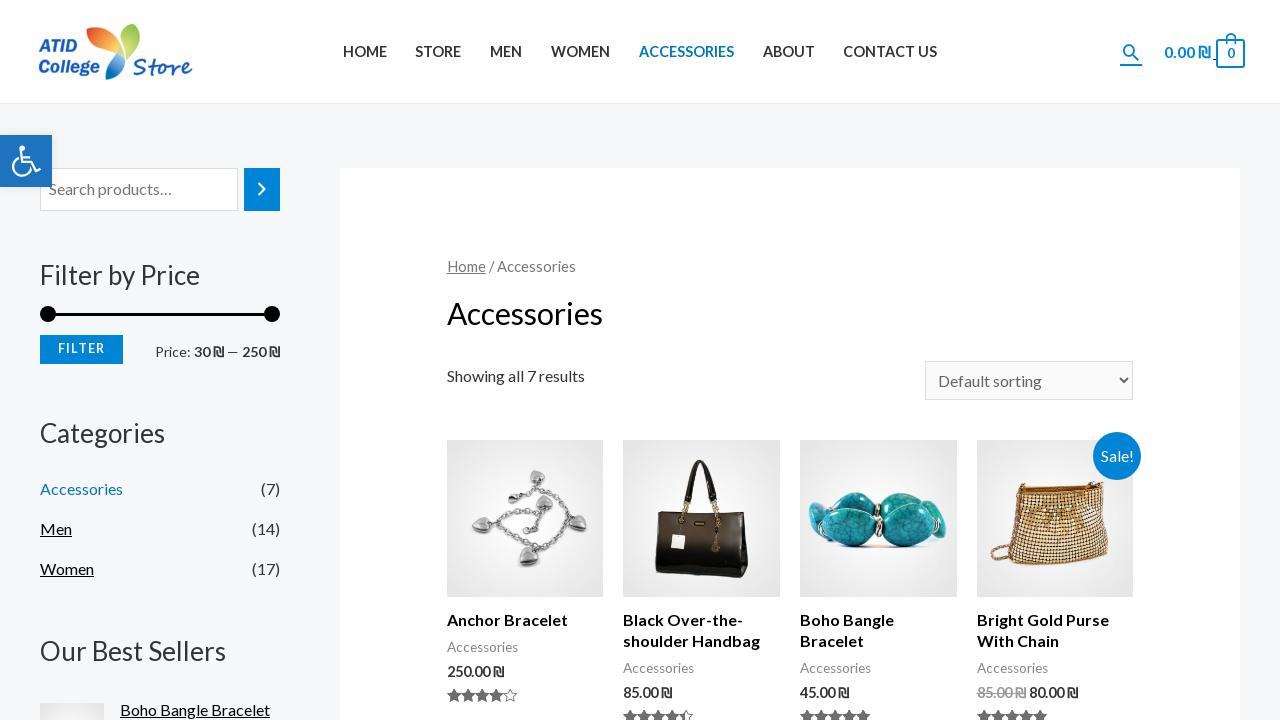

Located all category links in sidebar
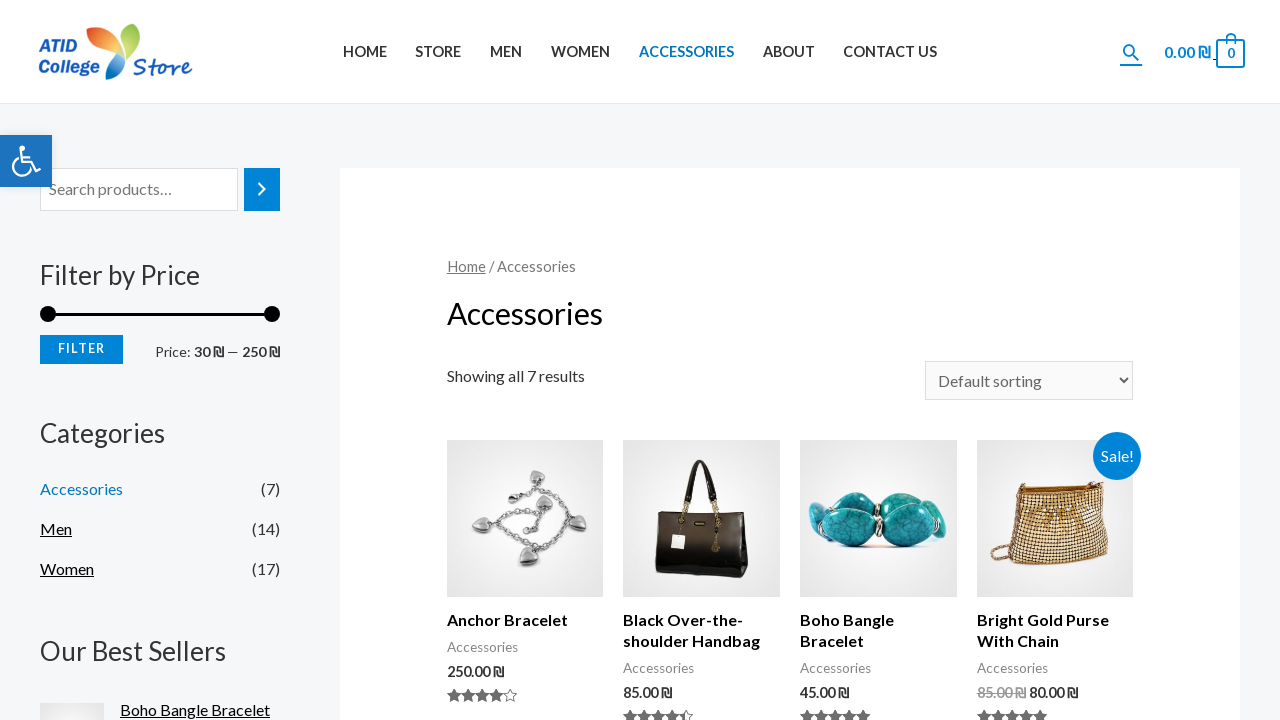

Clicked category link 2 of 3 at (56, 528) on xpath=//body/div[@id='page']/div[@id='content']/div[1]/div[1]/div[1]/div[3]/ul[1
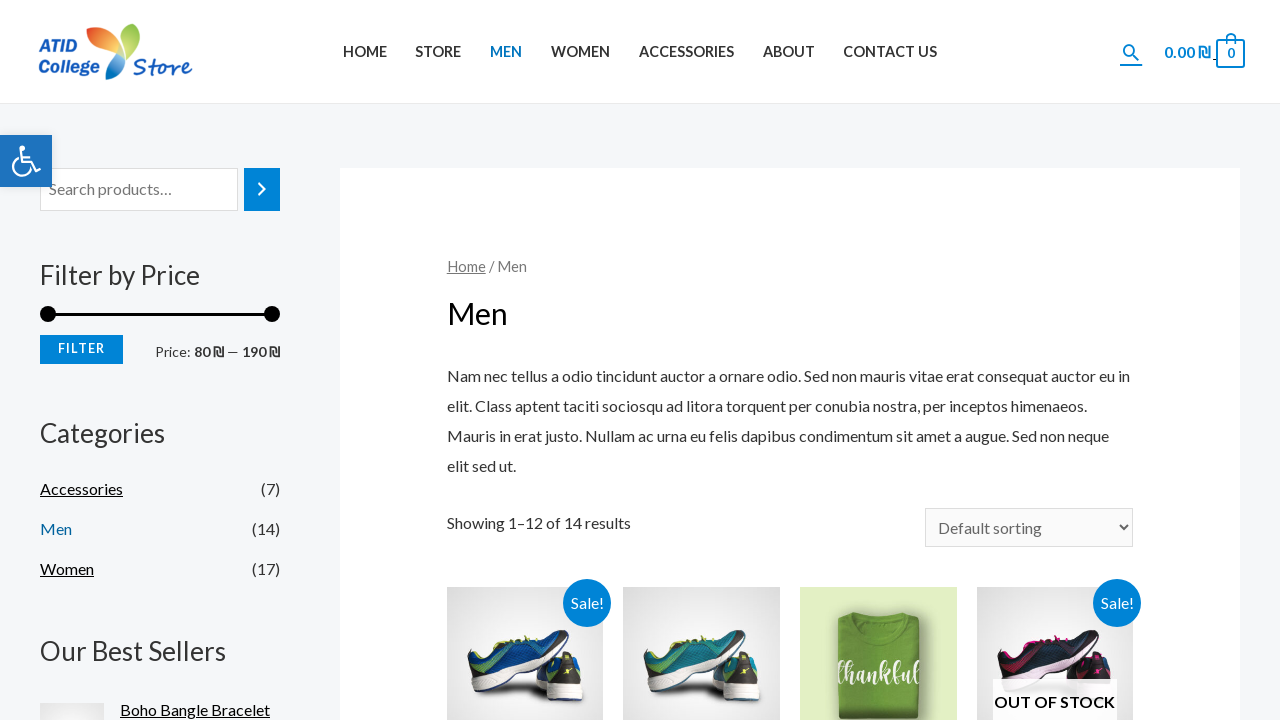

Waited for page to load after category click
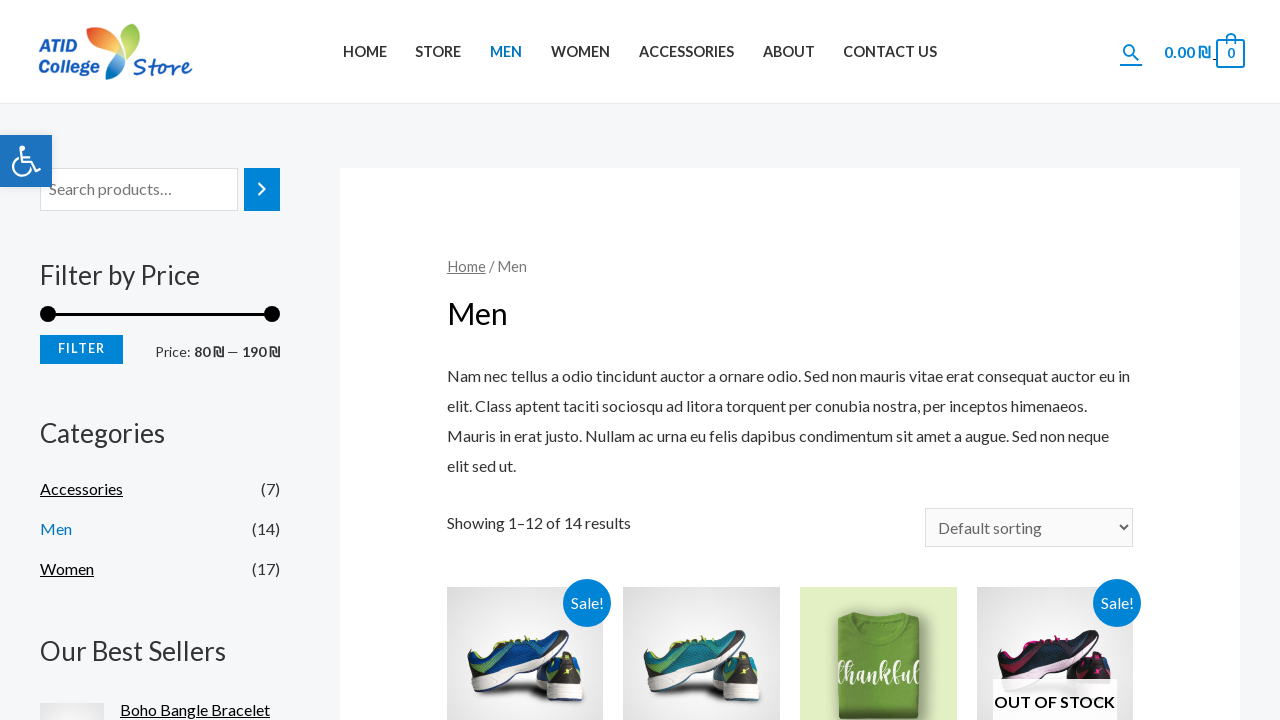

Navigated back to accessories category page
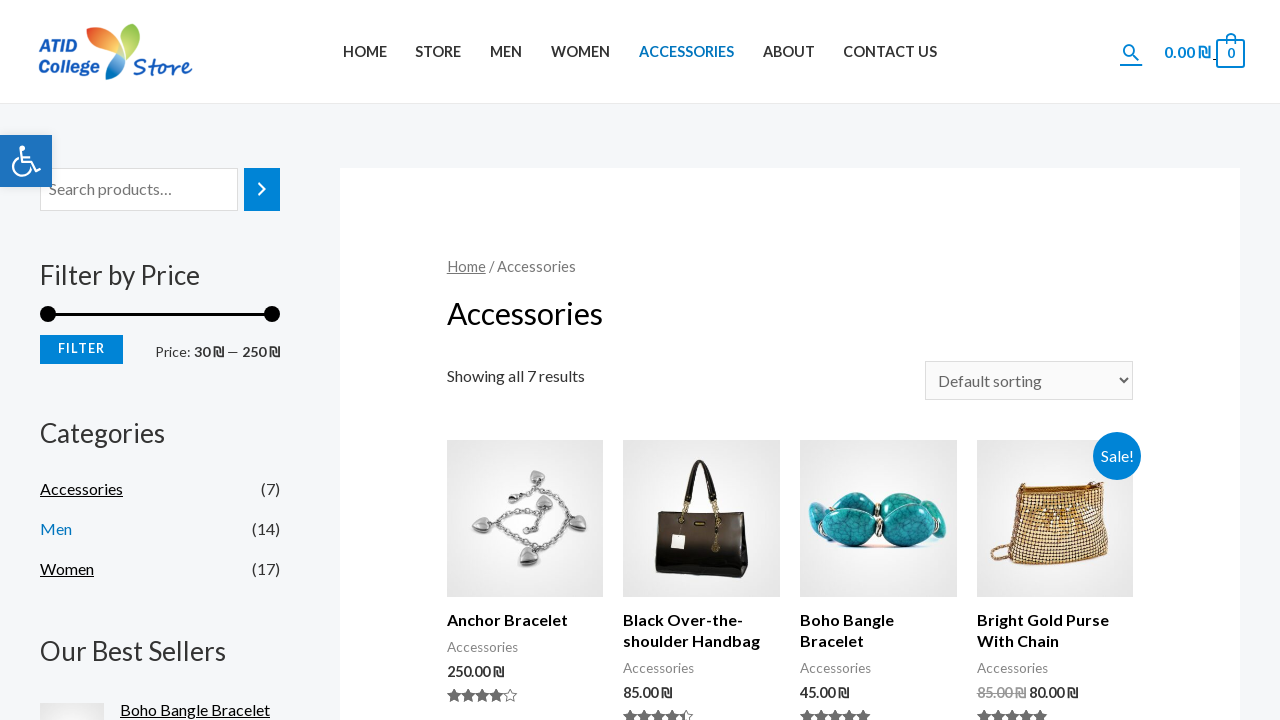

Located all category links in sidebar
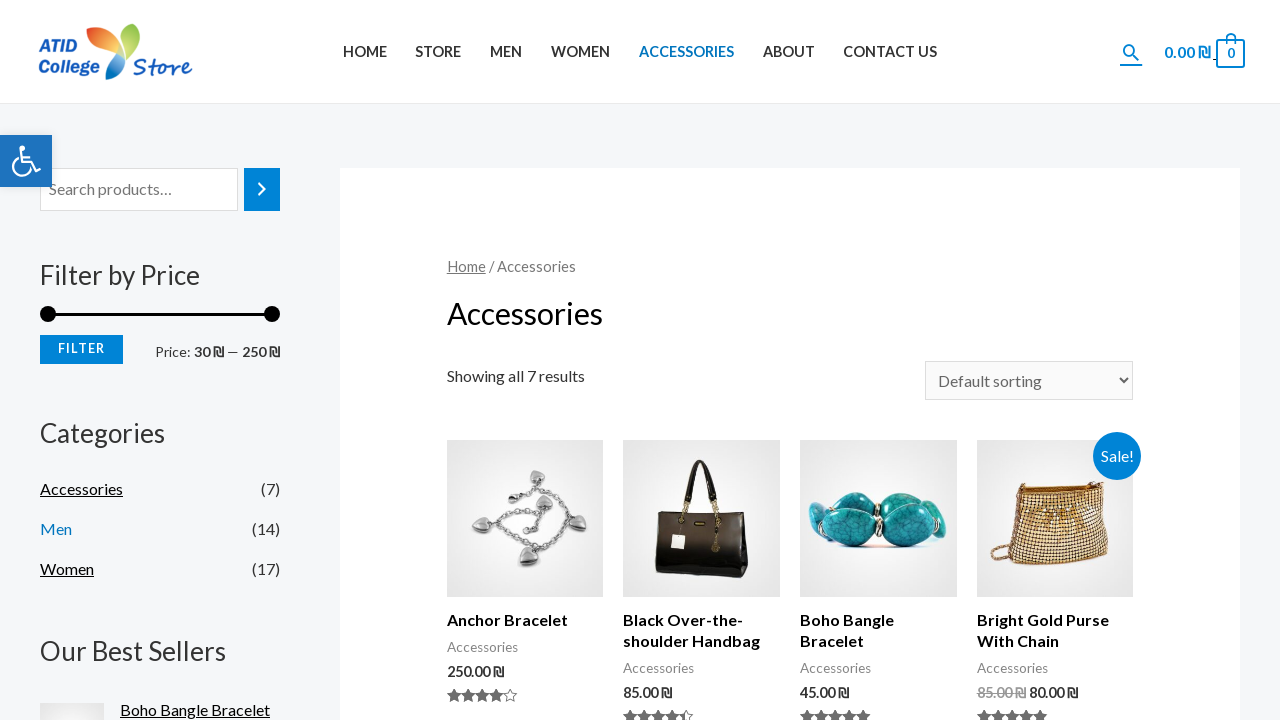

Clicked category link 3 of 3 at (67, 568) on xpath=//body/div[@id='page']/div[@id='content']/div[1]/div[1]/div[1]/div[3]/ul[1
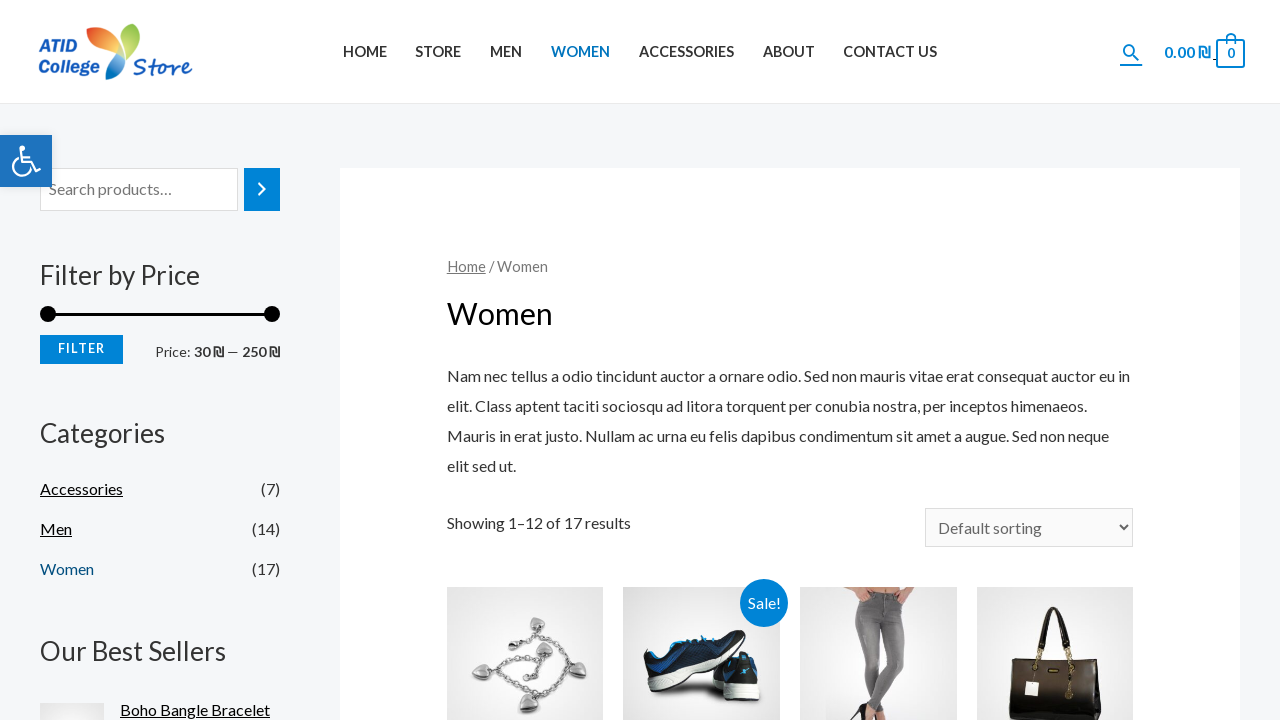

Waited for page to load after category click
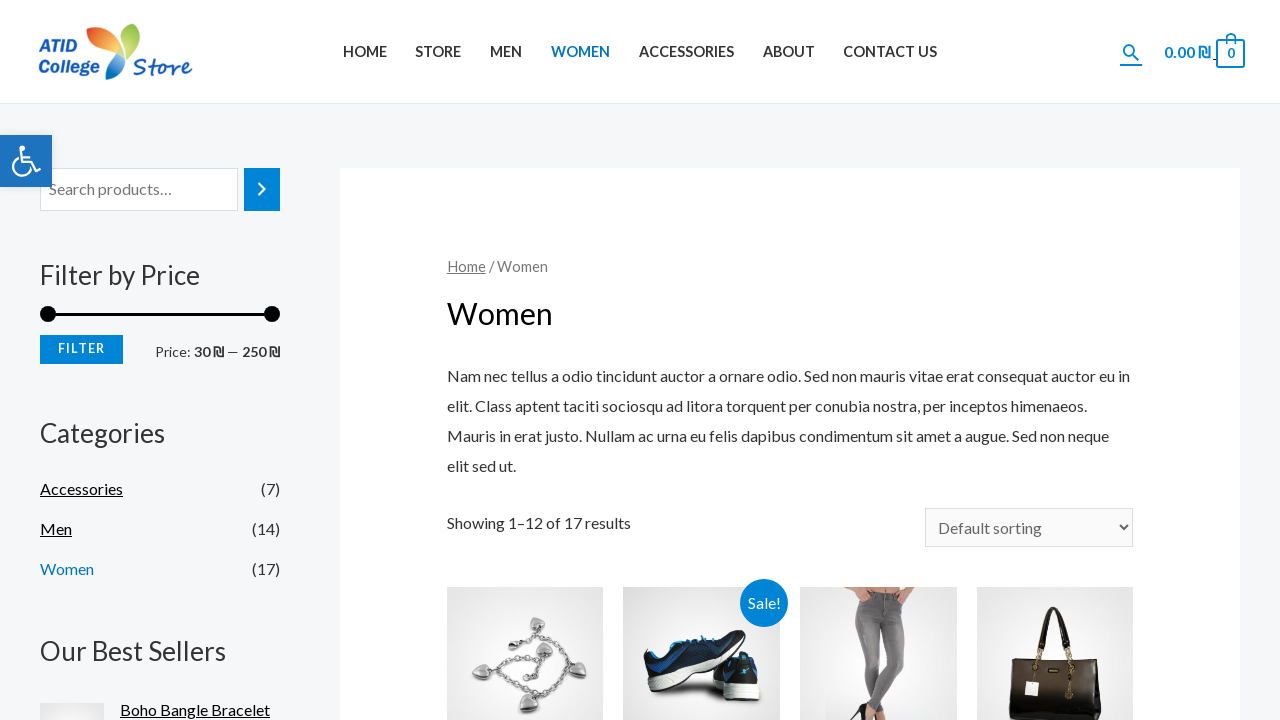

Navigated back to accessories category page
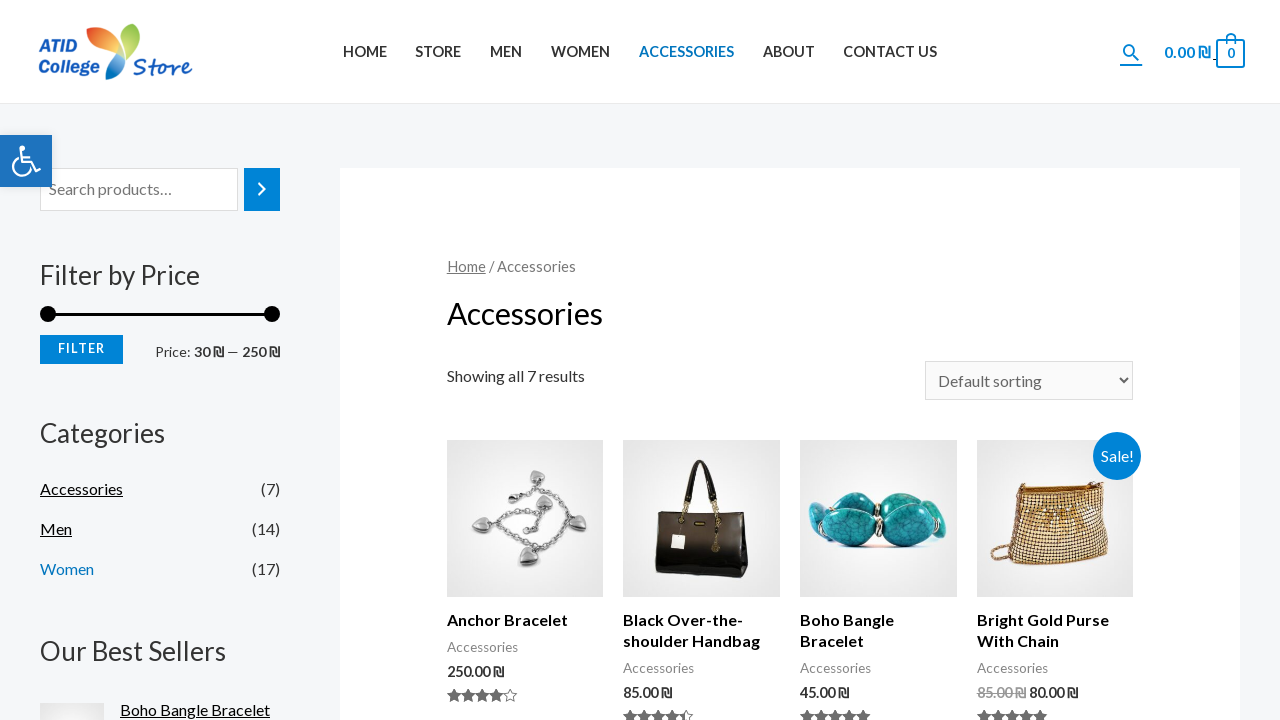

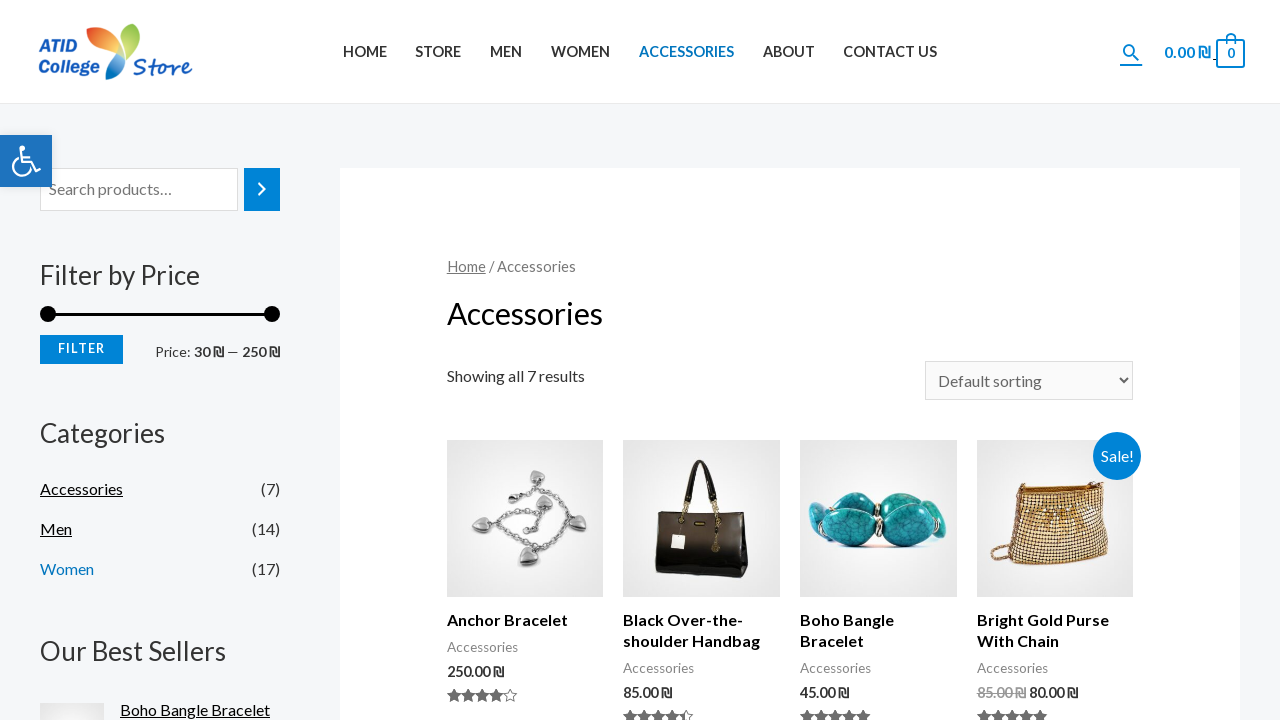